Clicks on checkbox 1 and verifies both checkboxes are selected

Starting URL: http://the-internet.herokuapp.com/checkboxes

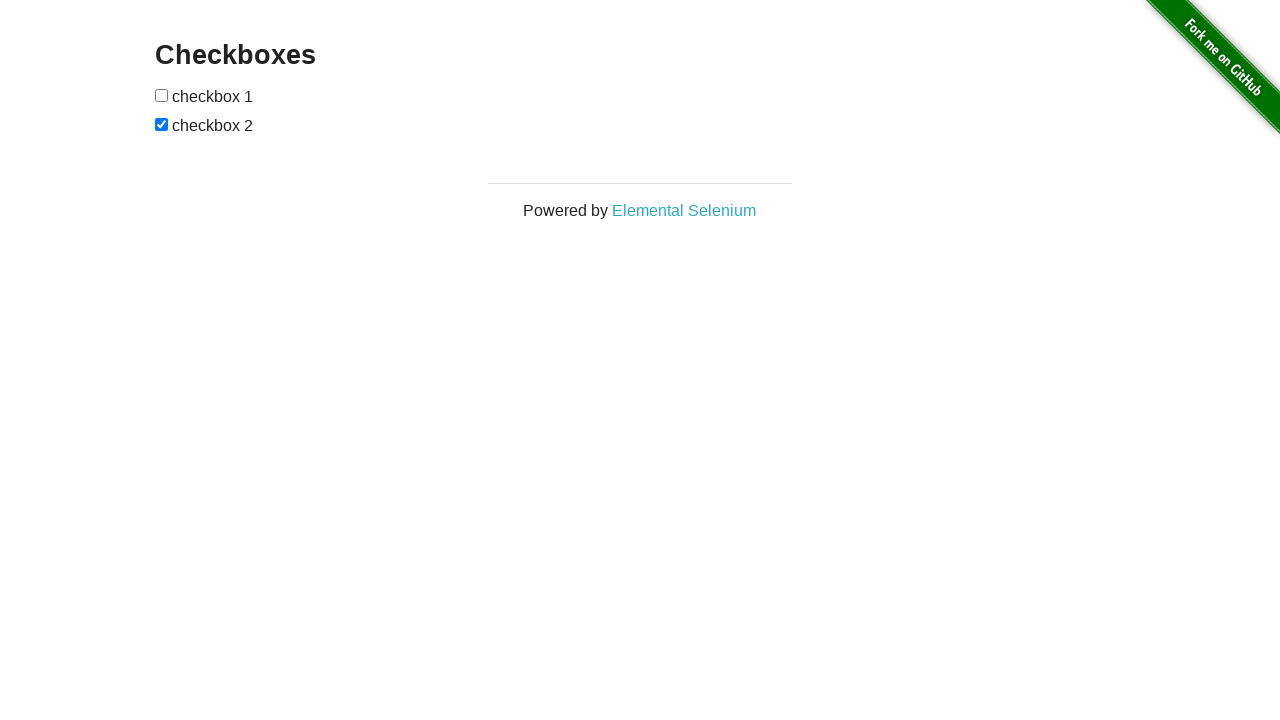

Located checkbox 1
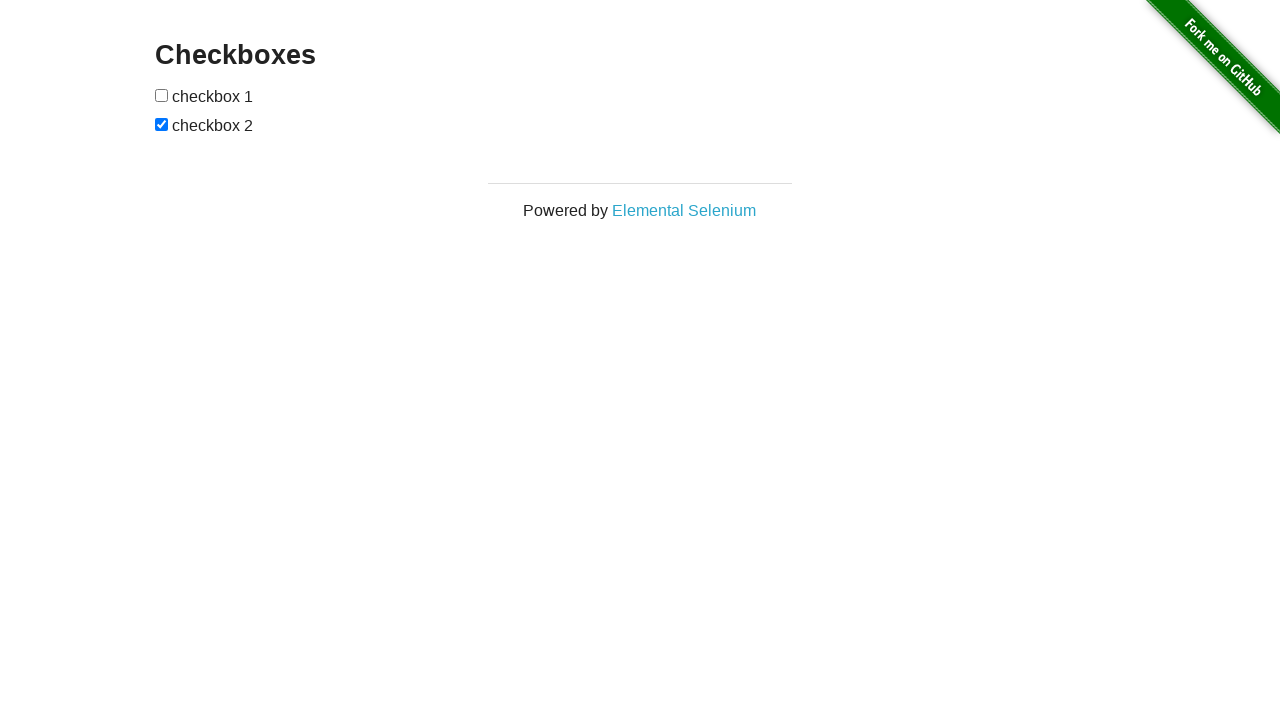

Located checkbox 2
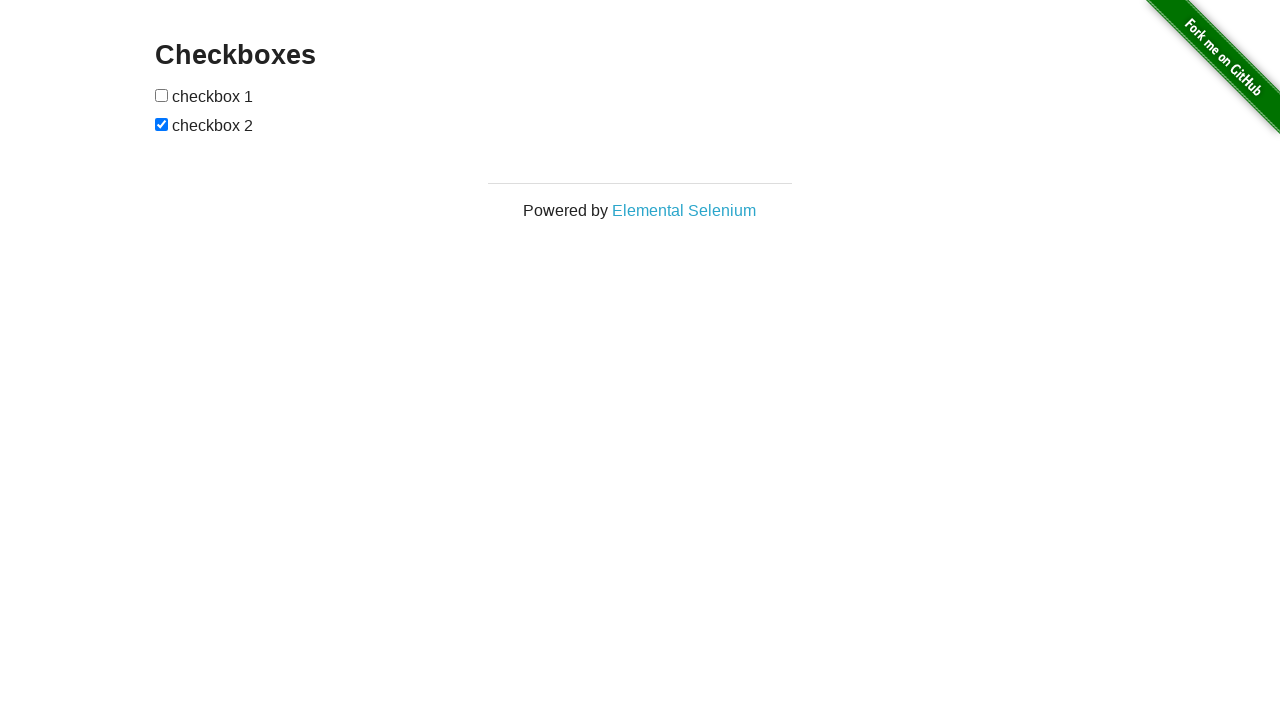

Clicked checkbox 1 to select it at (162, 95) on xpath=//form[@id='checkboxes']/input[1]
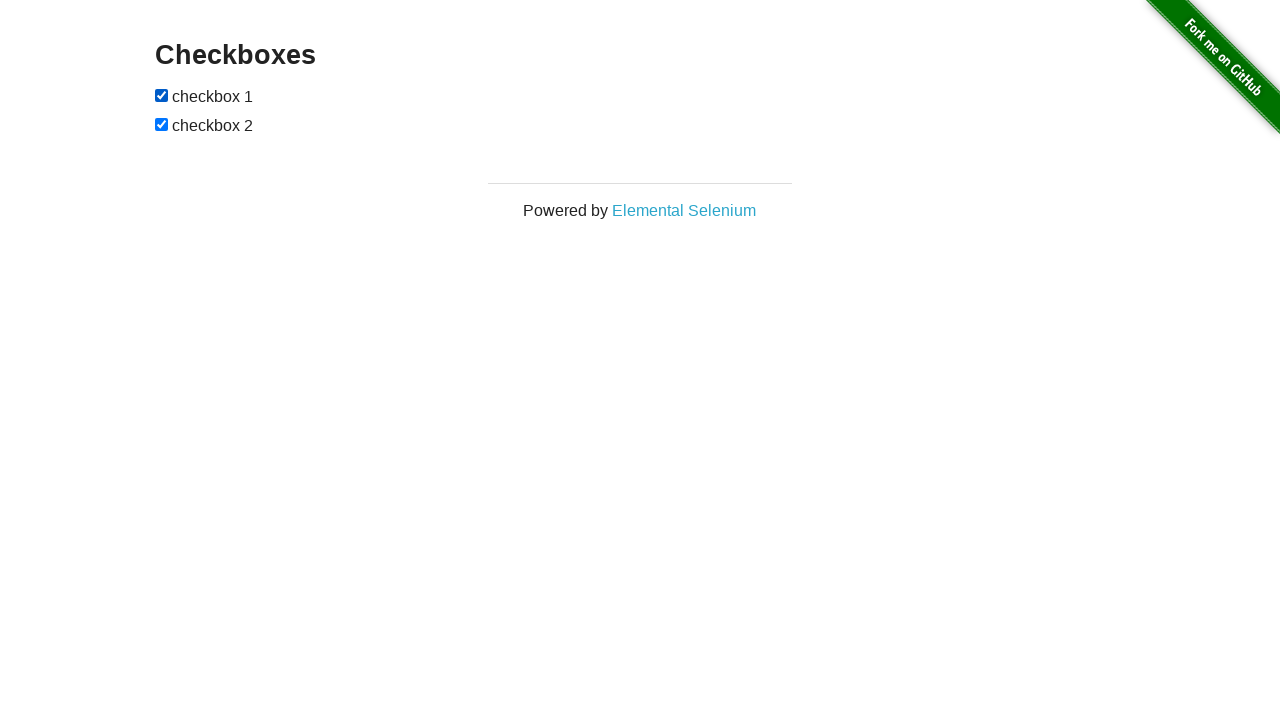

Verified checkbox 1 is selected
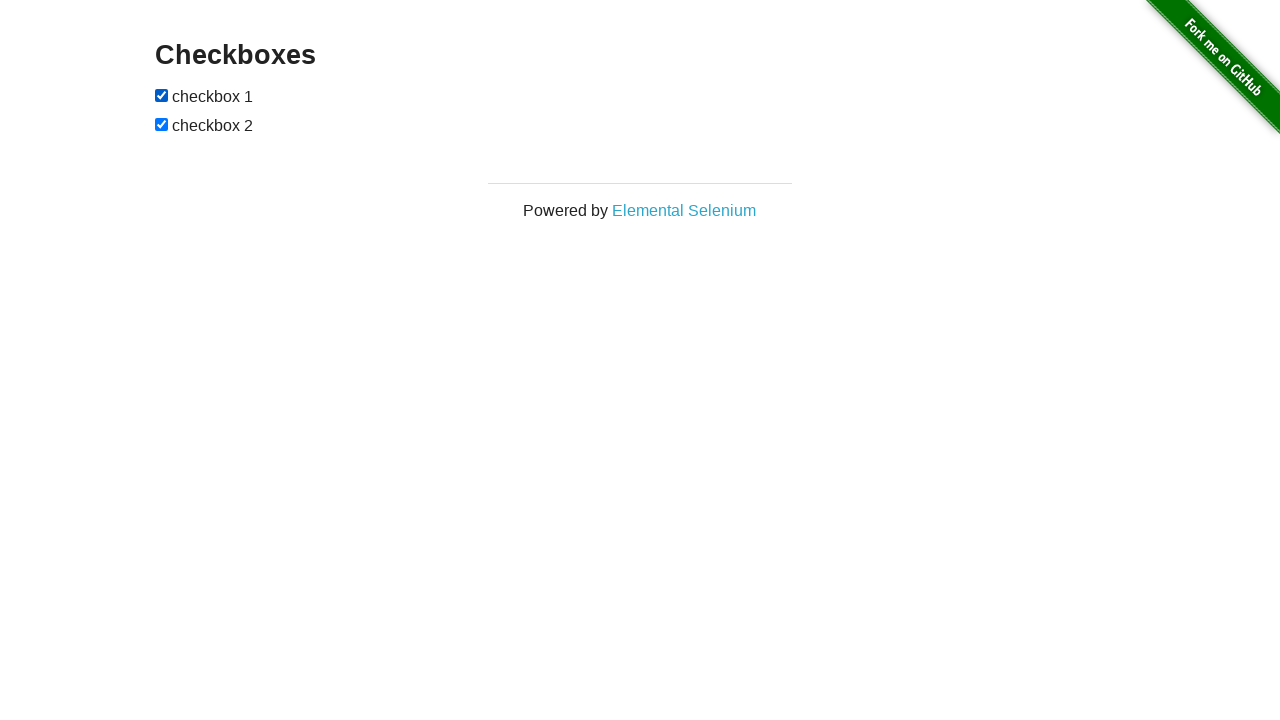

Verified checkbox 2 is selected
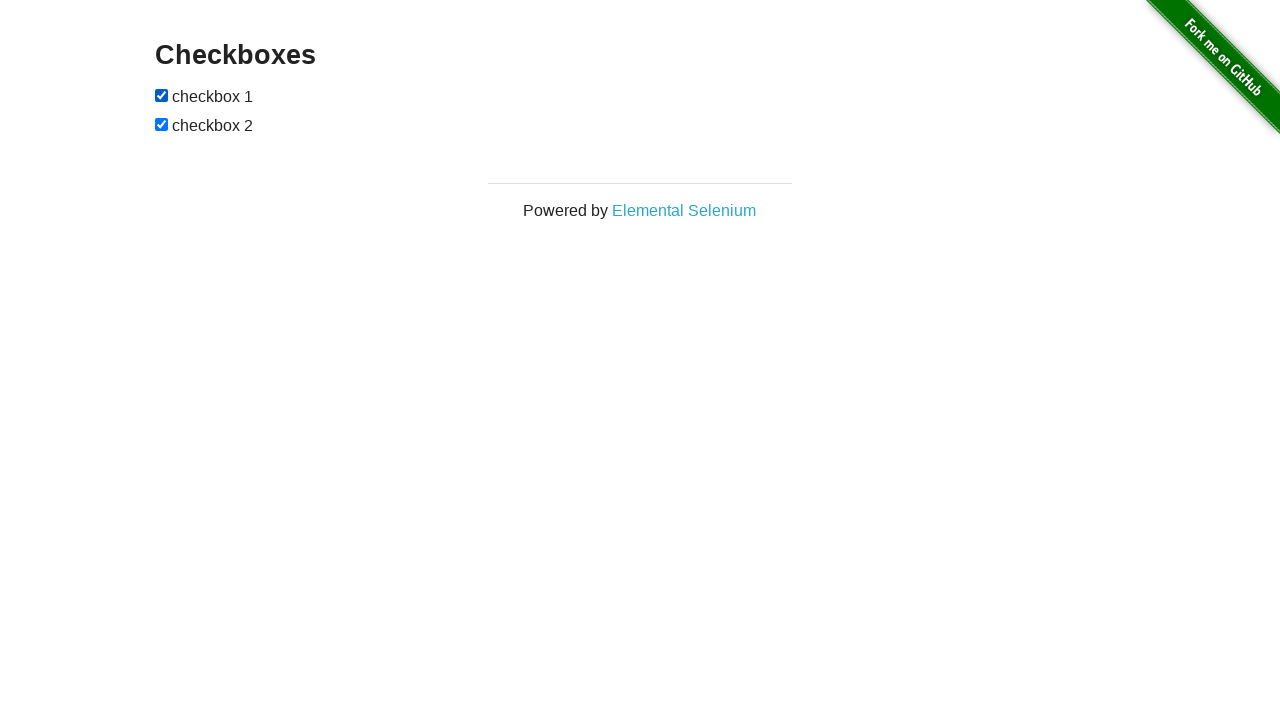

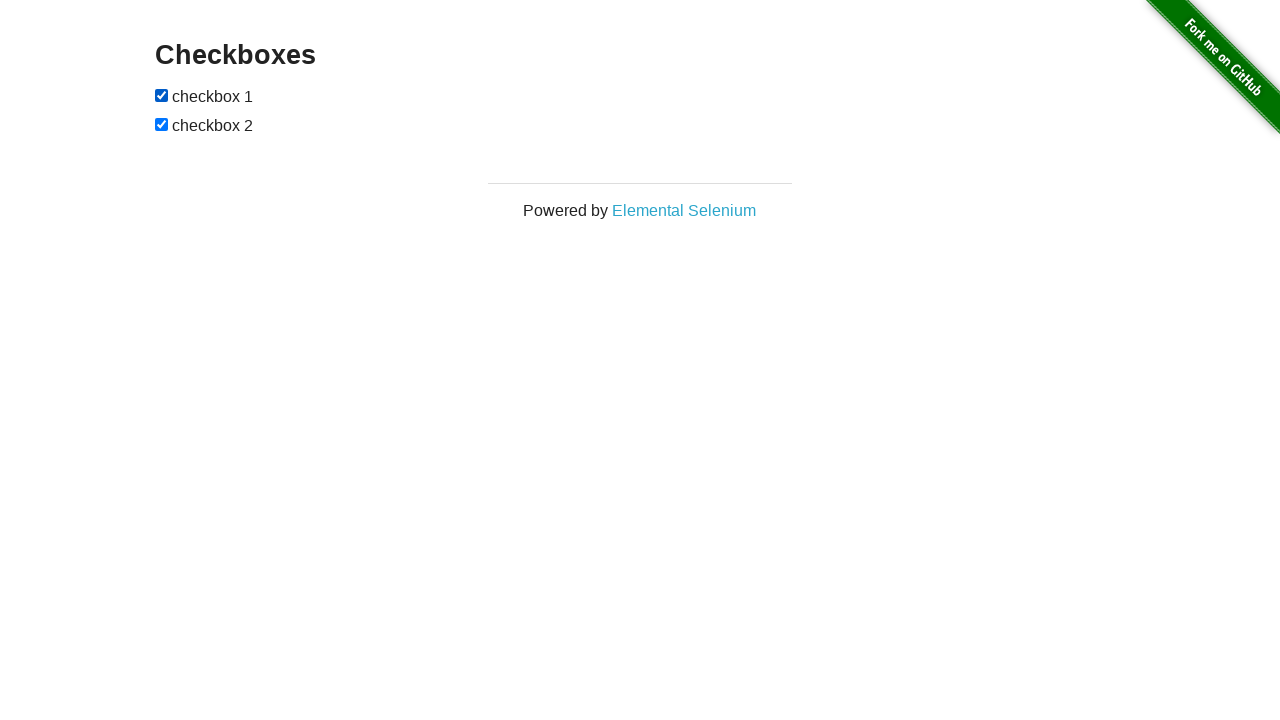